Navigates to an automation practice page and demonstrates parent-child-sibling XPath traversal by locating and retrieving text from a label element

Starting URL: https://rahulshettyacademy.com/AutomationPractice/

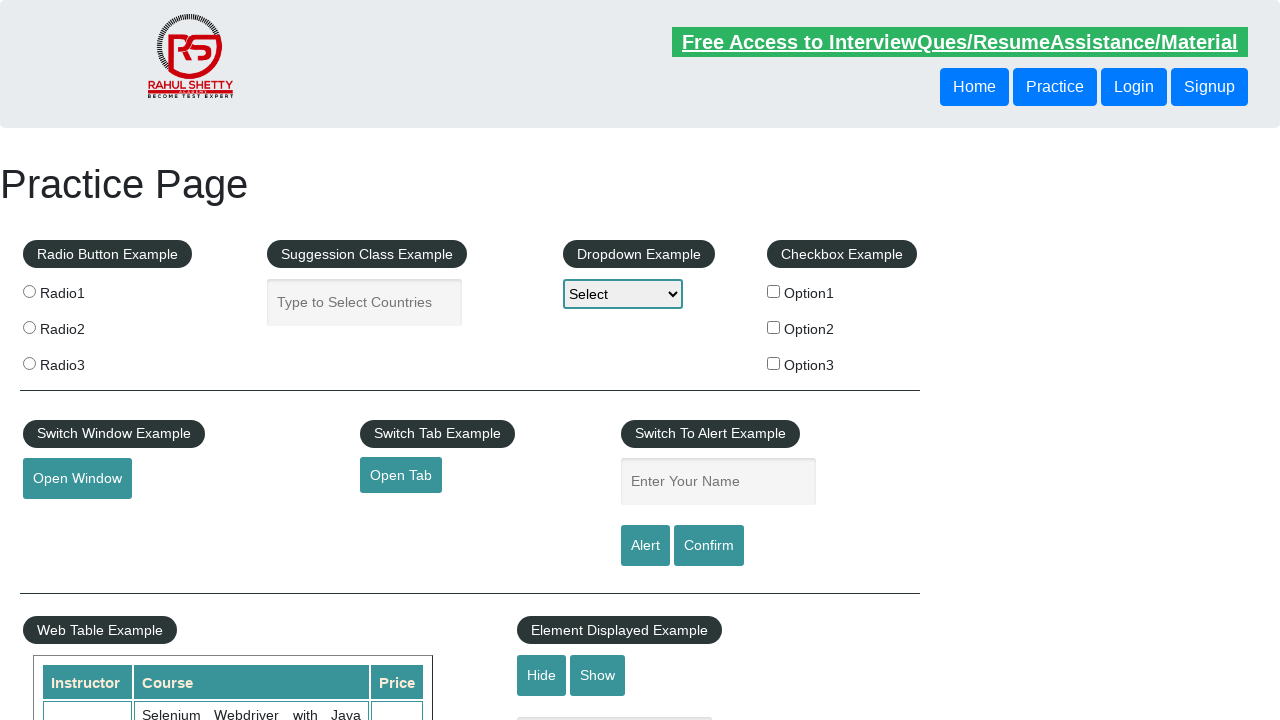

Navigated to automation practice page
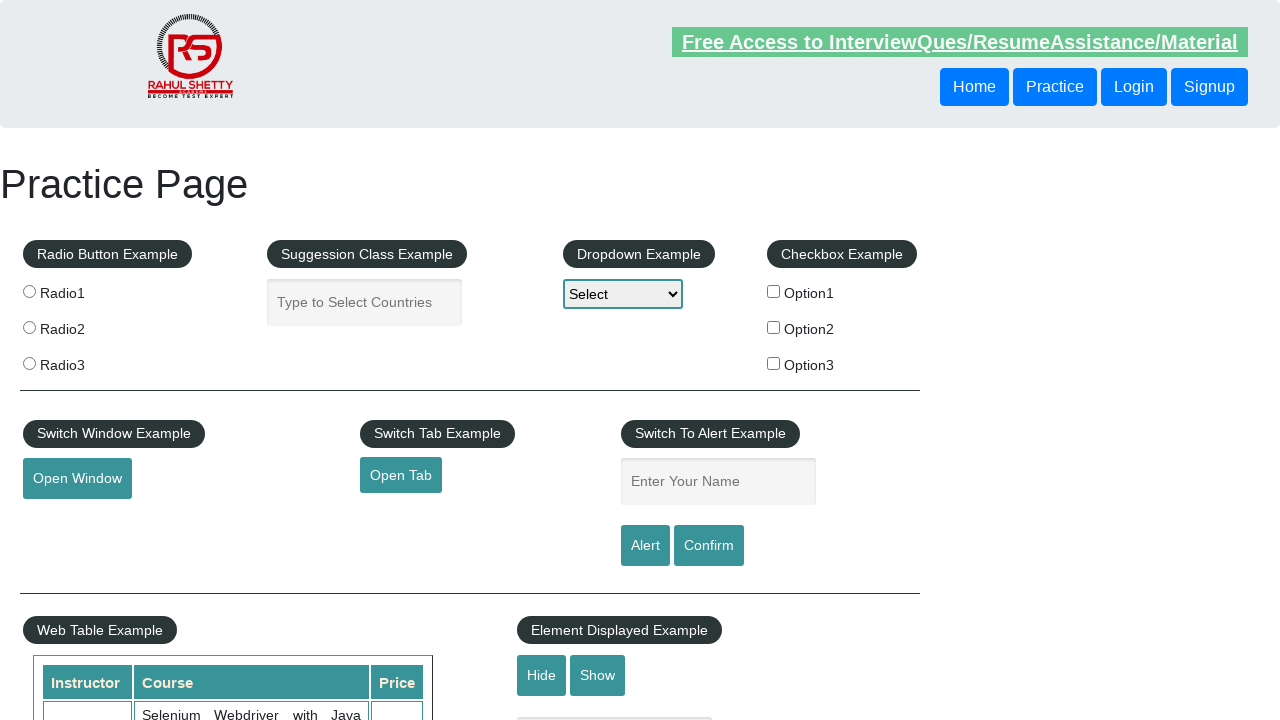

Located and retrieved text from label element using parent-child-sibling XPath traversal
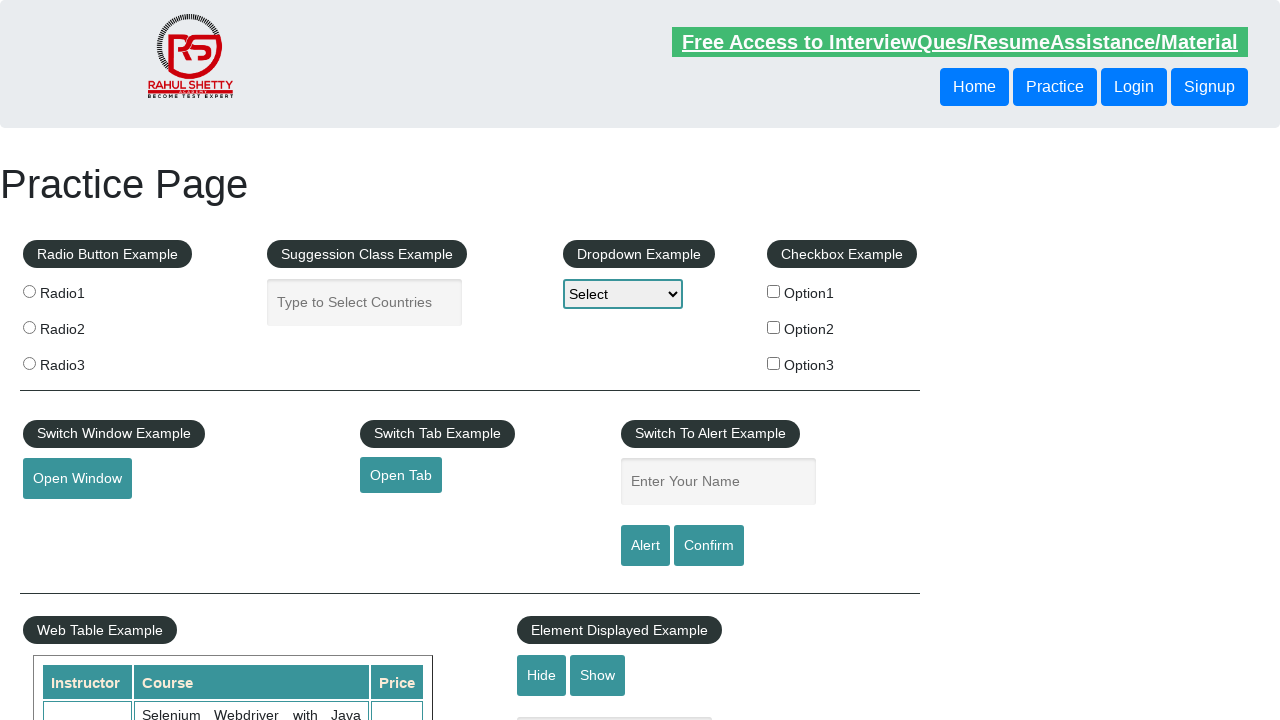

Printed retrieved text: 
                     Option2
                
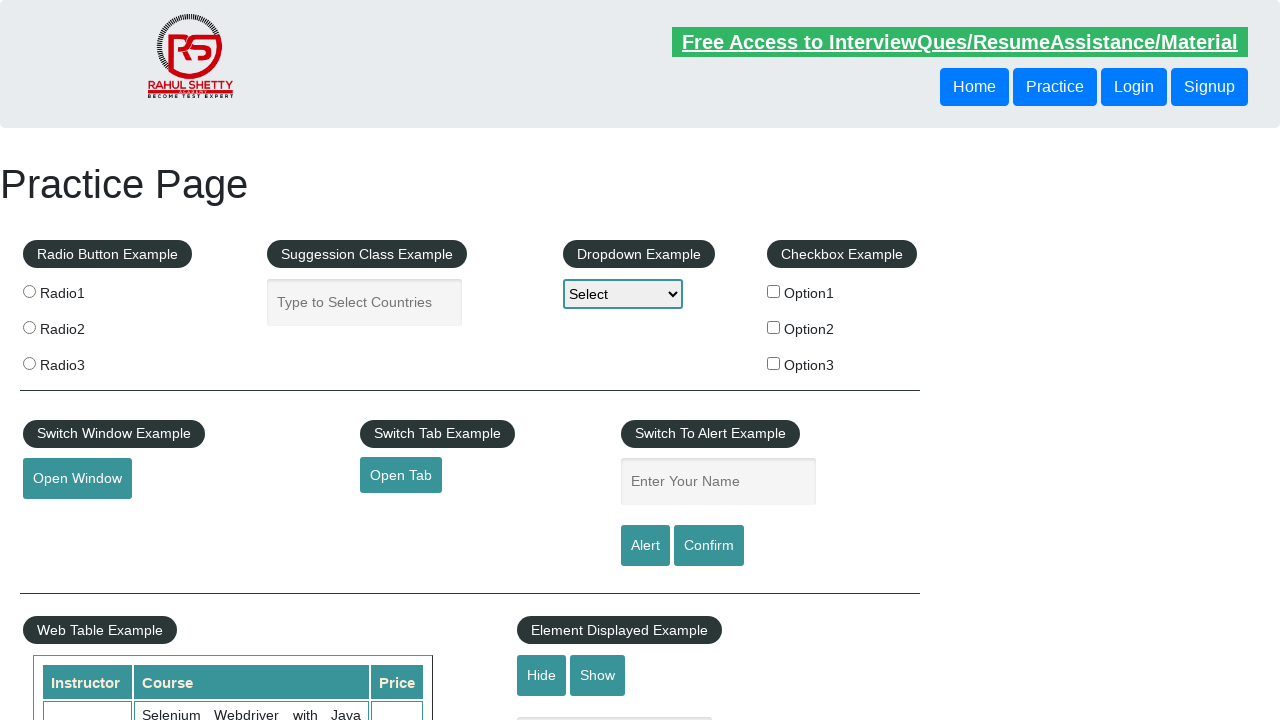

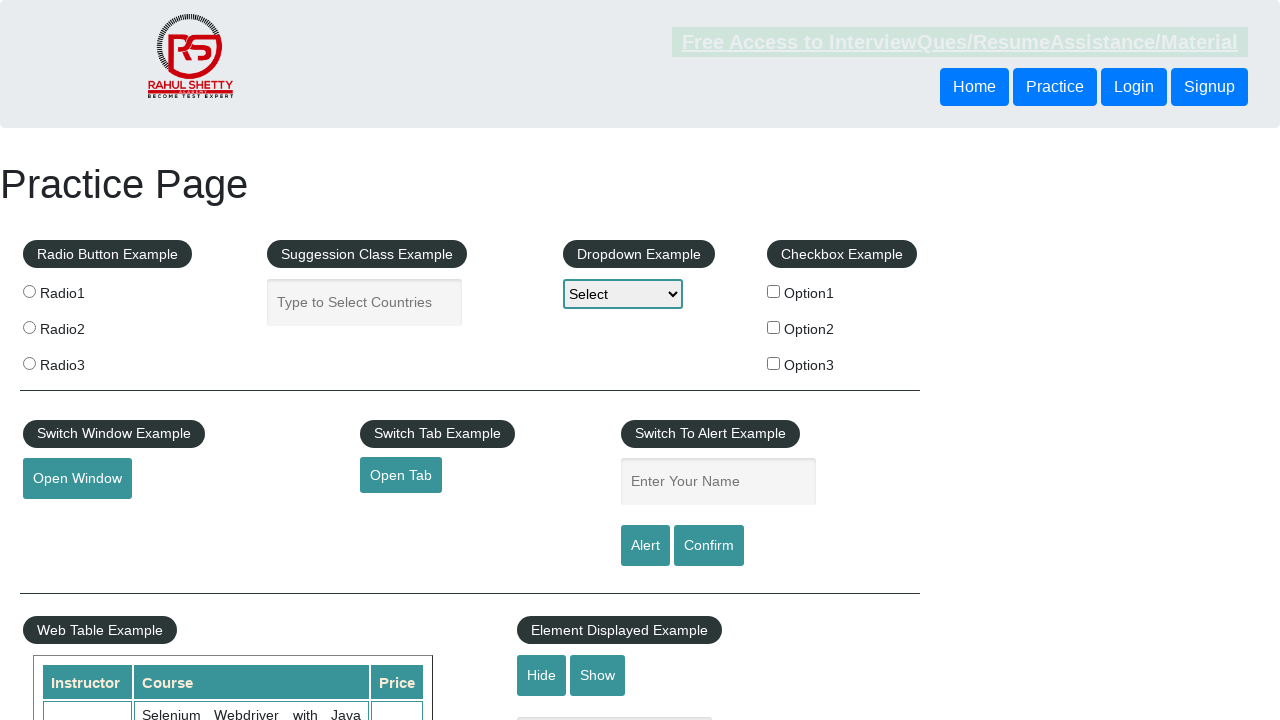